Tests a competition entry flow by navigating to a competition listing page, finding an entry link, navigating to the entry page, analyzing form fields, and filling in contact information including email, name, and checking checkboxes.

Starting URL: https://www.aussiecomps.com/index.php?id=24763&cat_id=0&p=&search=#onads

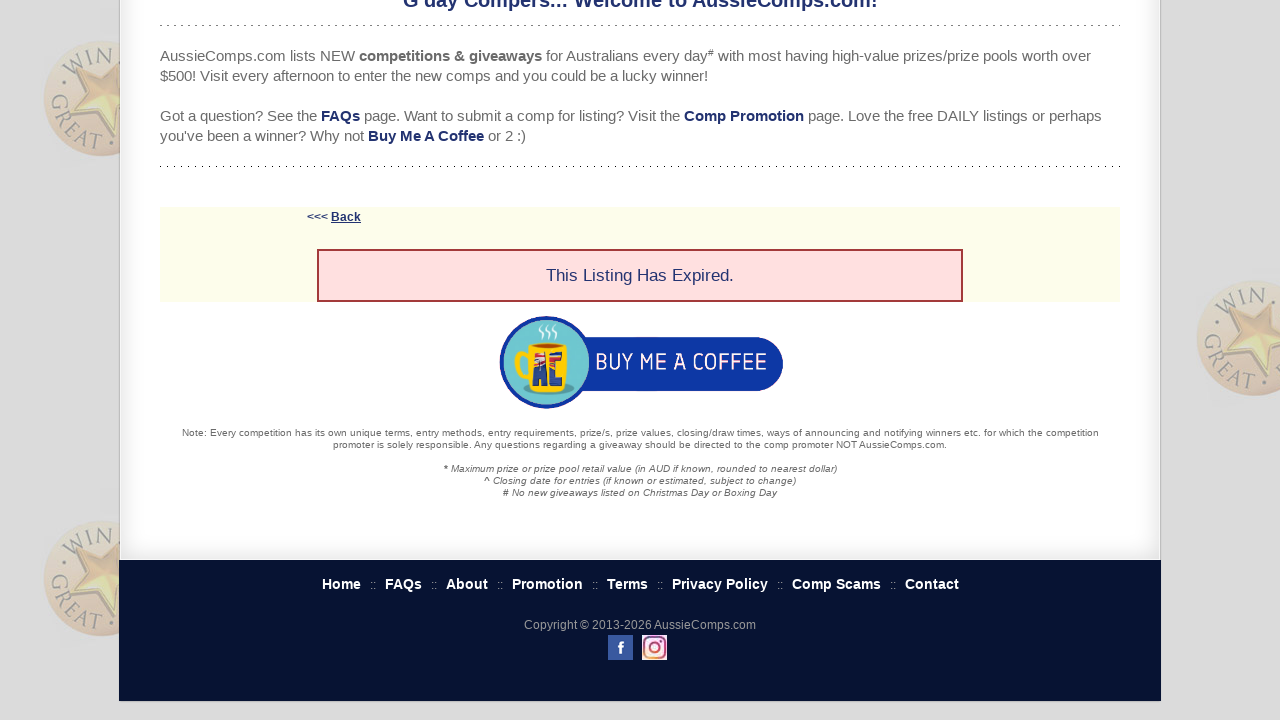

Competition listing page loaded (domcontentloaded)
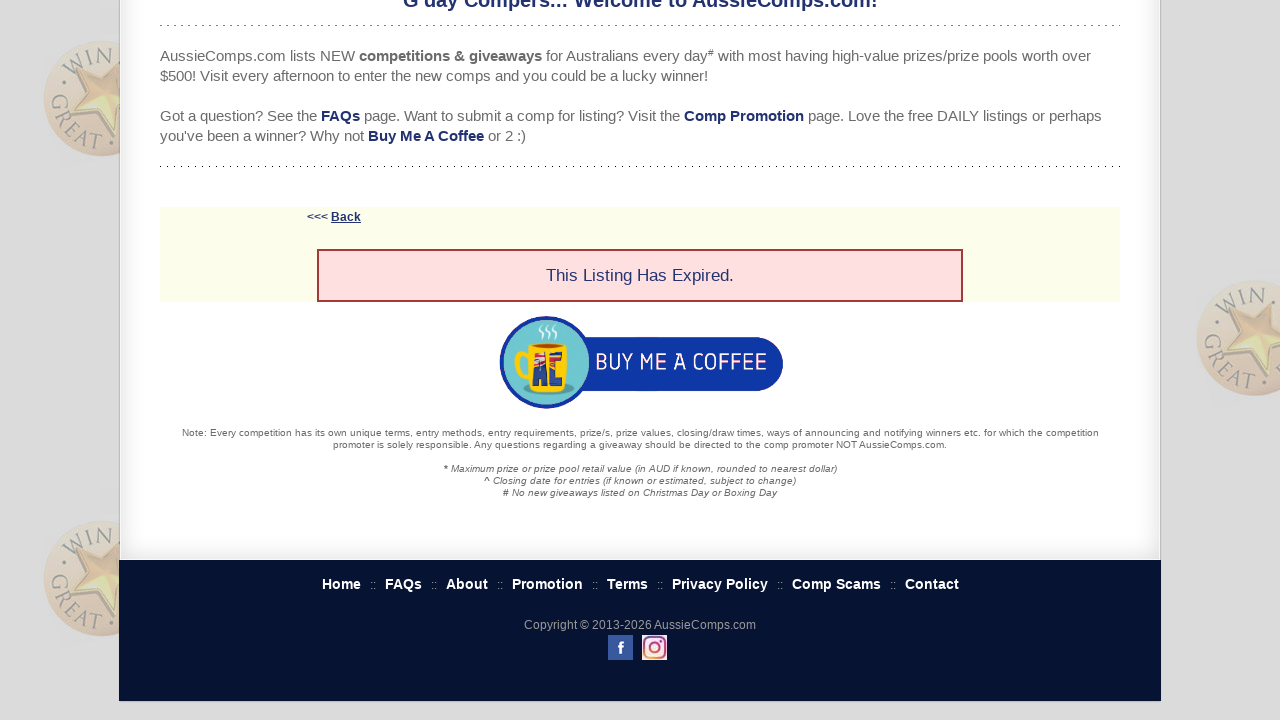

Located entry link with 'ps/' pattern in href
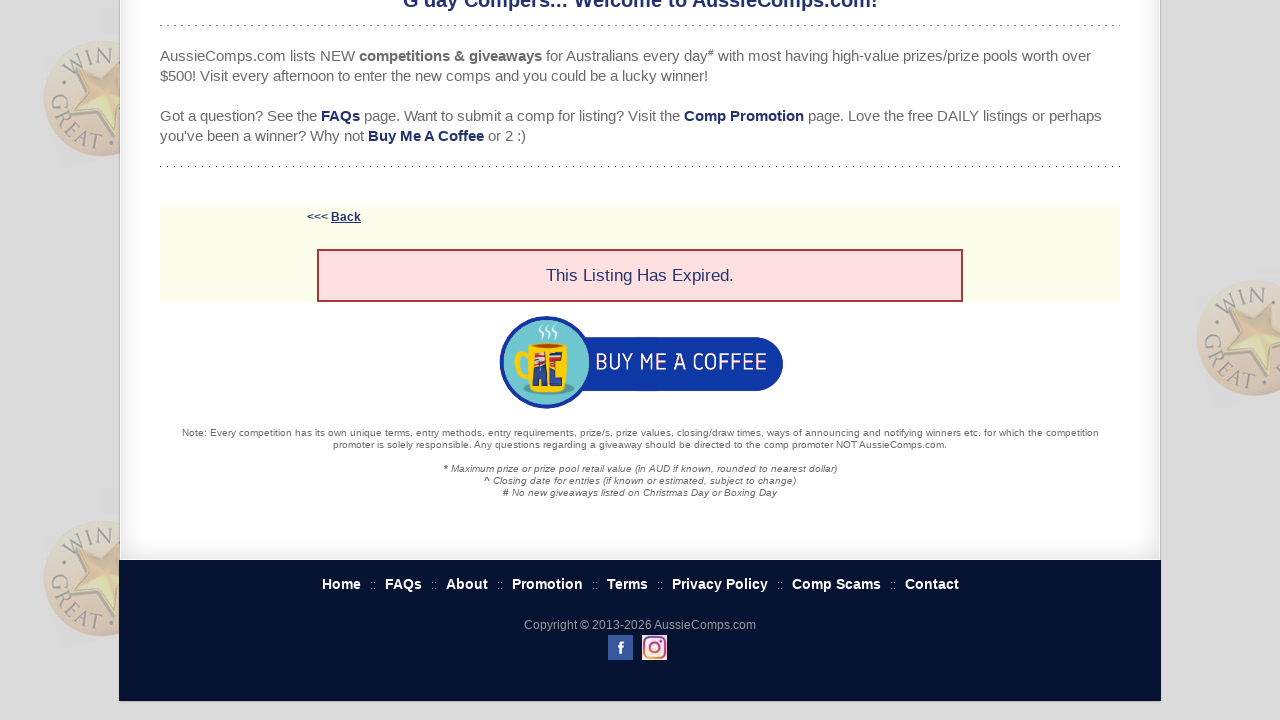

Extracted entry link href: https://www.aussiecomps.com/ps/1
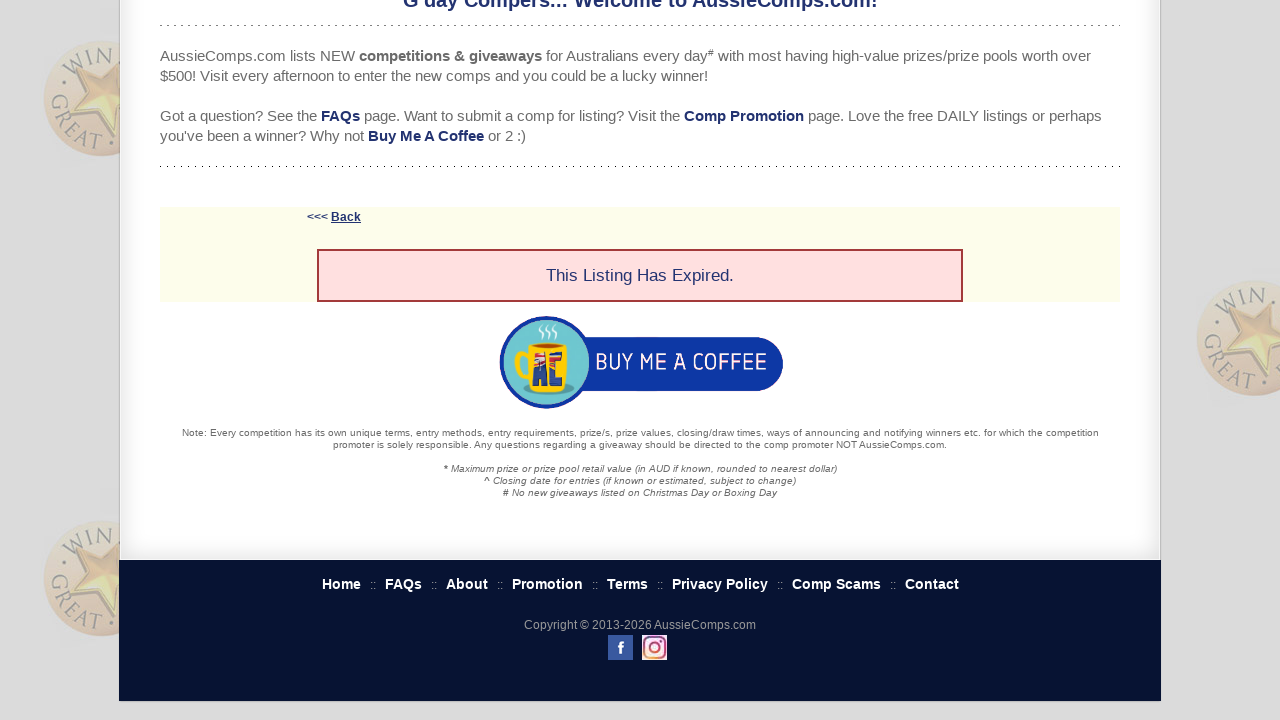

Navigated to competition entry page
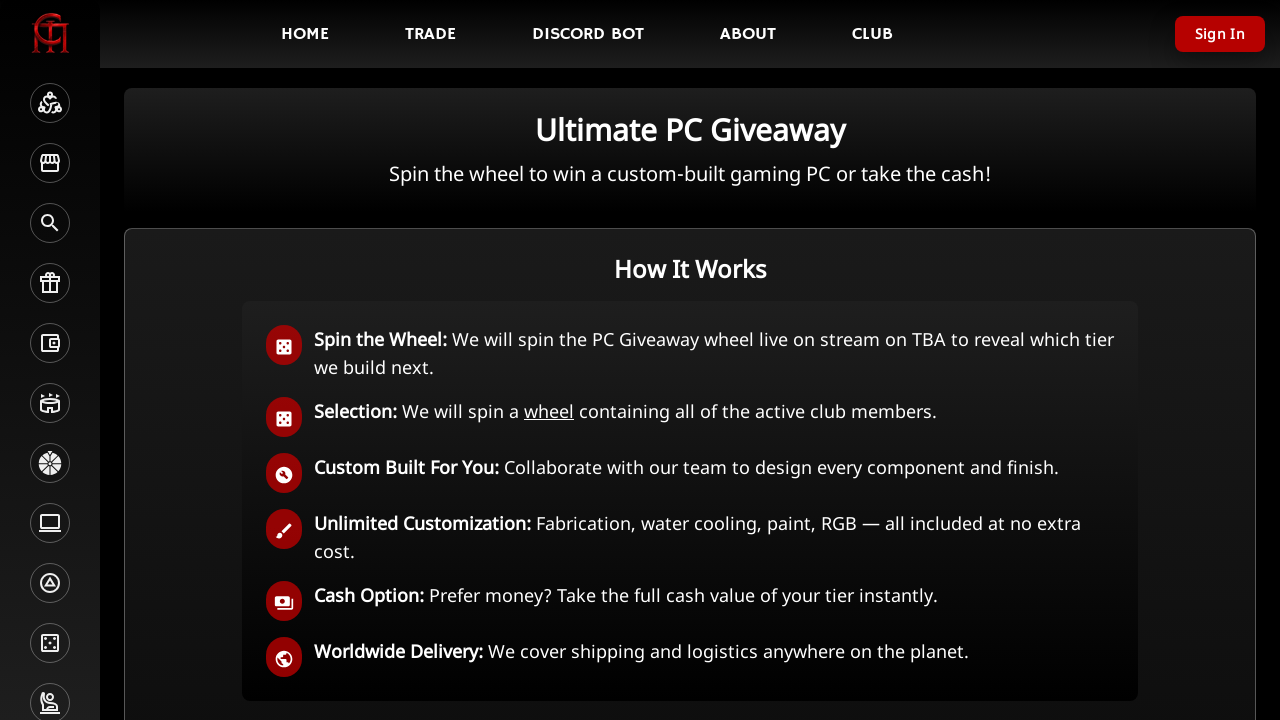

Entry page loaded (domcontentloaded)
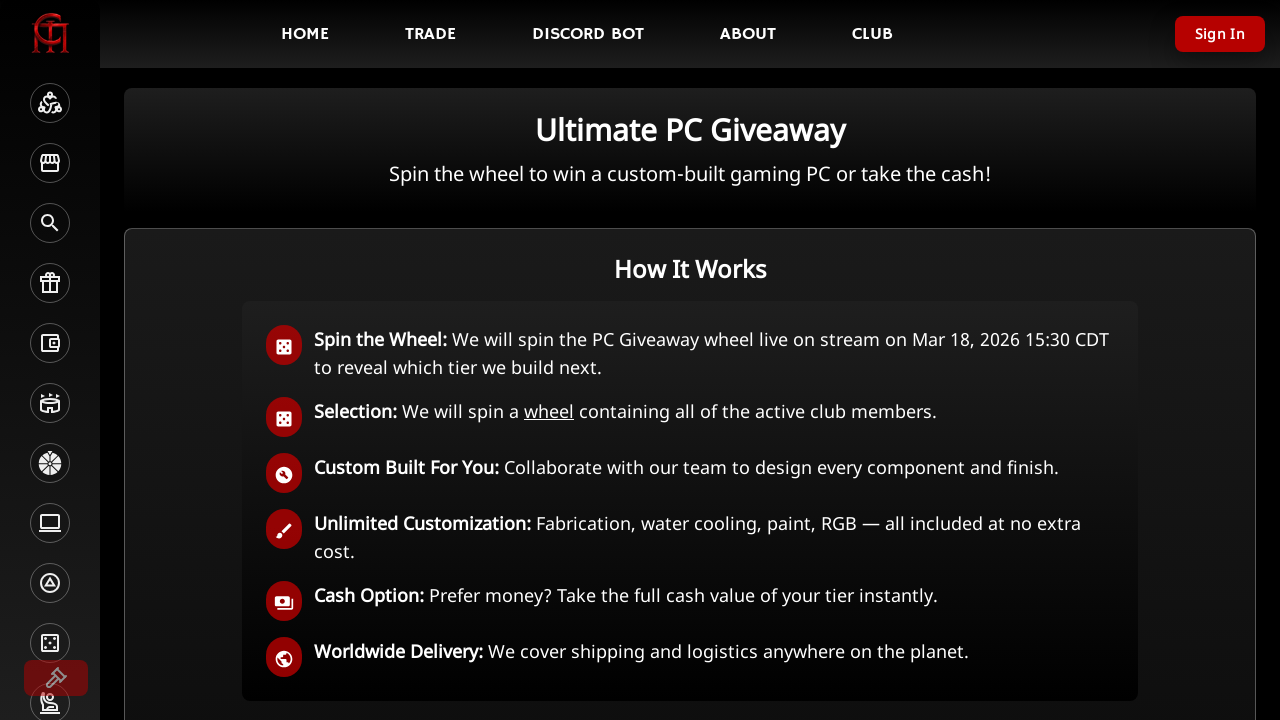

Waited 3 seconds for dynamic content to load
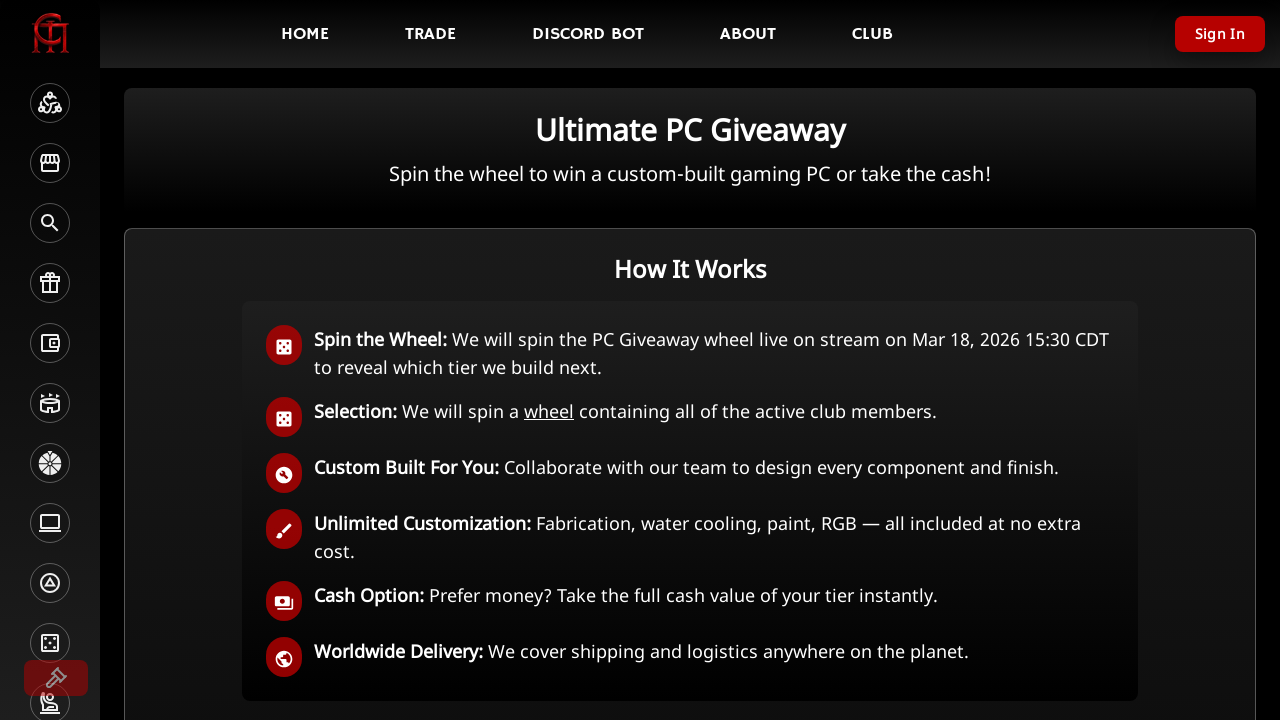

Found 2 form fields (inputs, textareas, selects)
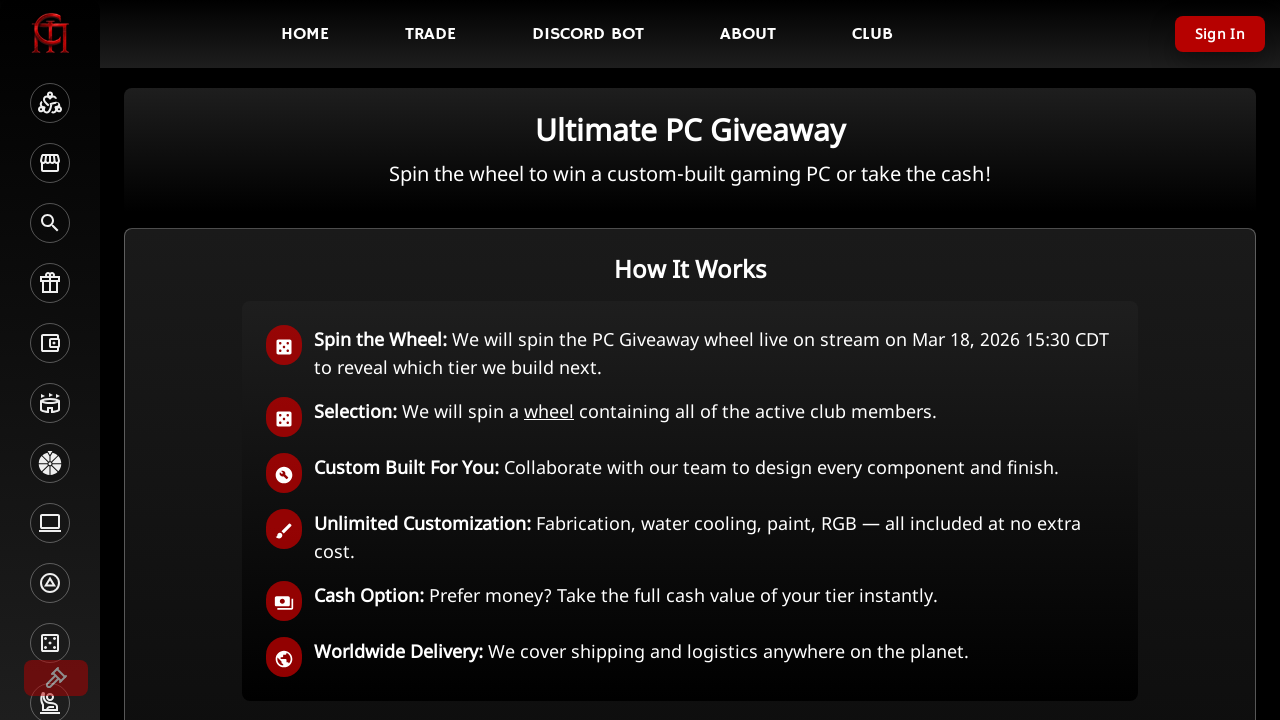

Prepared test data: email and name for form filling
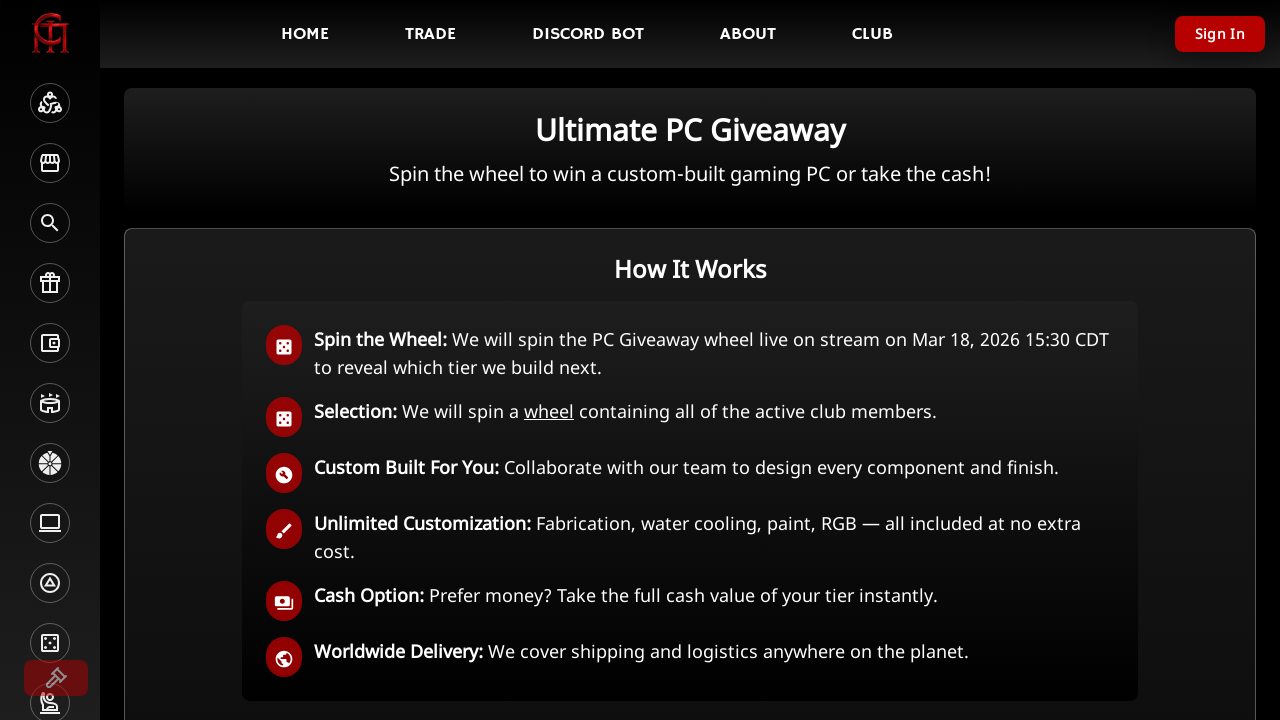

Searching for submit button with multiple selector patterns
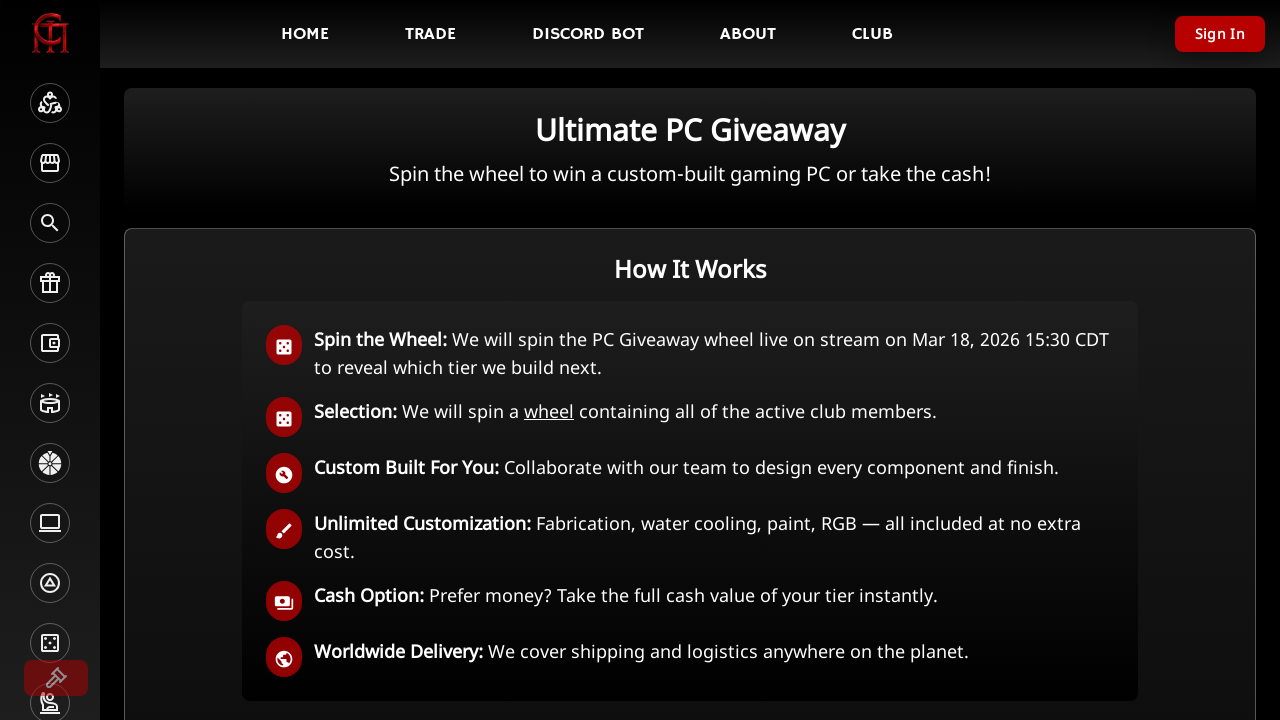

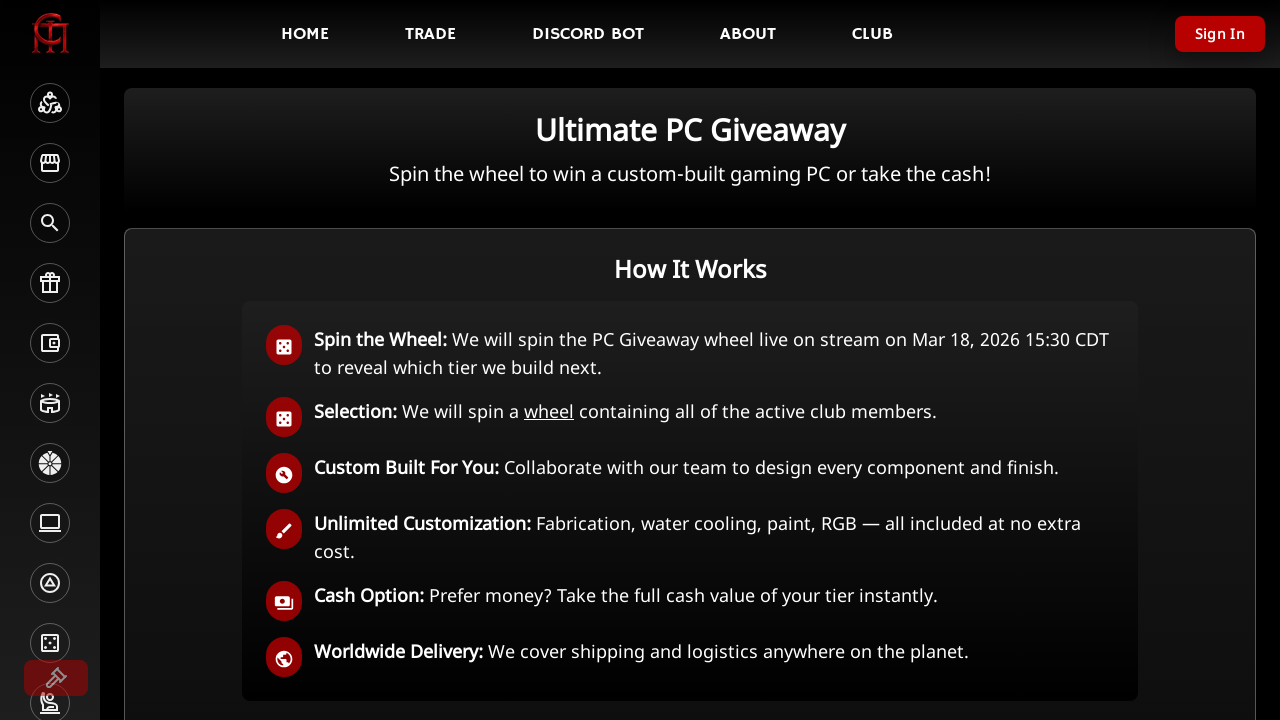